Navigates to TechPro Education homepage and verifies page loads successfully

Starting URL: https://www.techproeducation.com

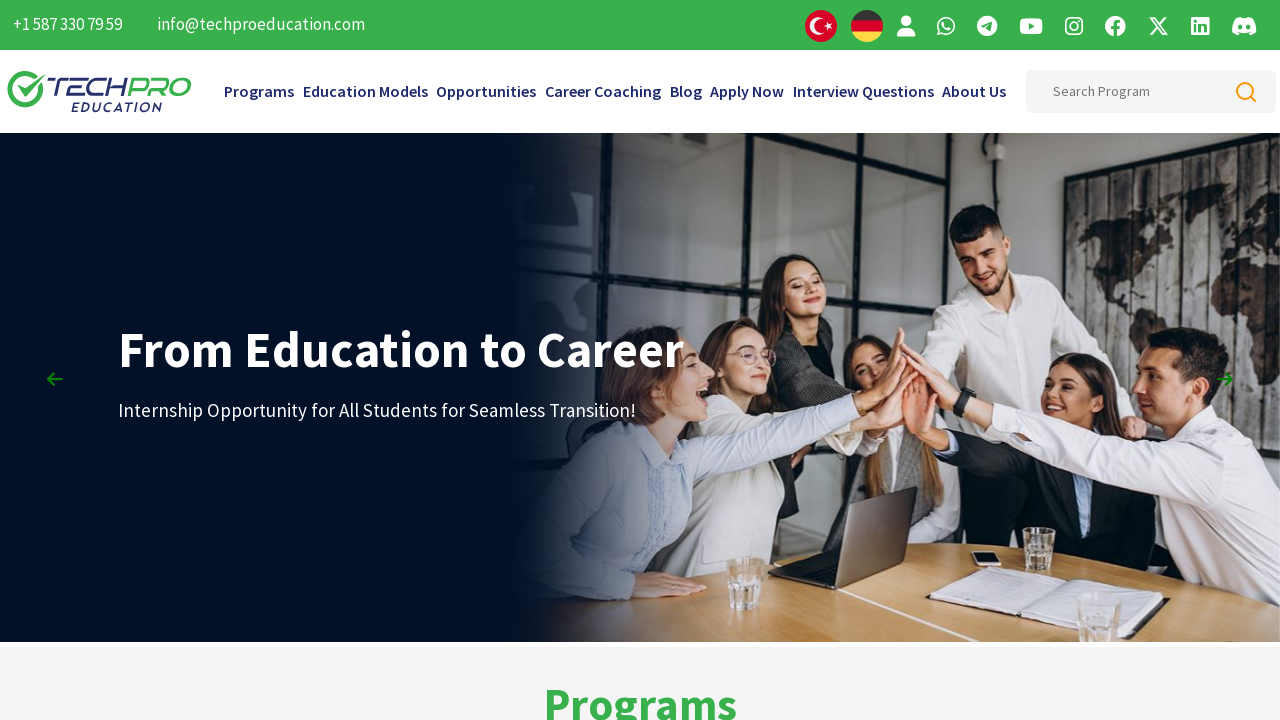

Navigated to TechPro Education homepage
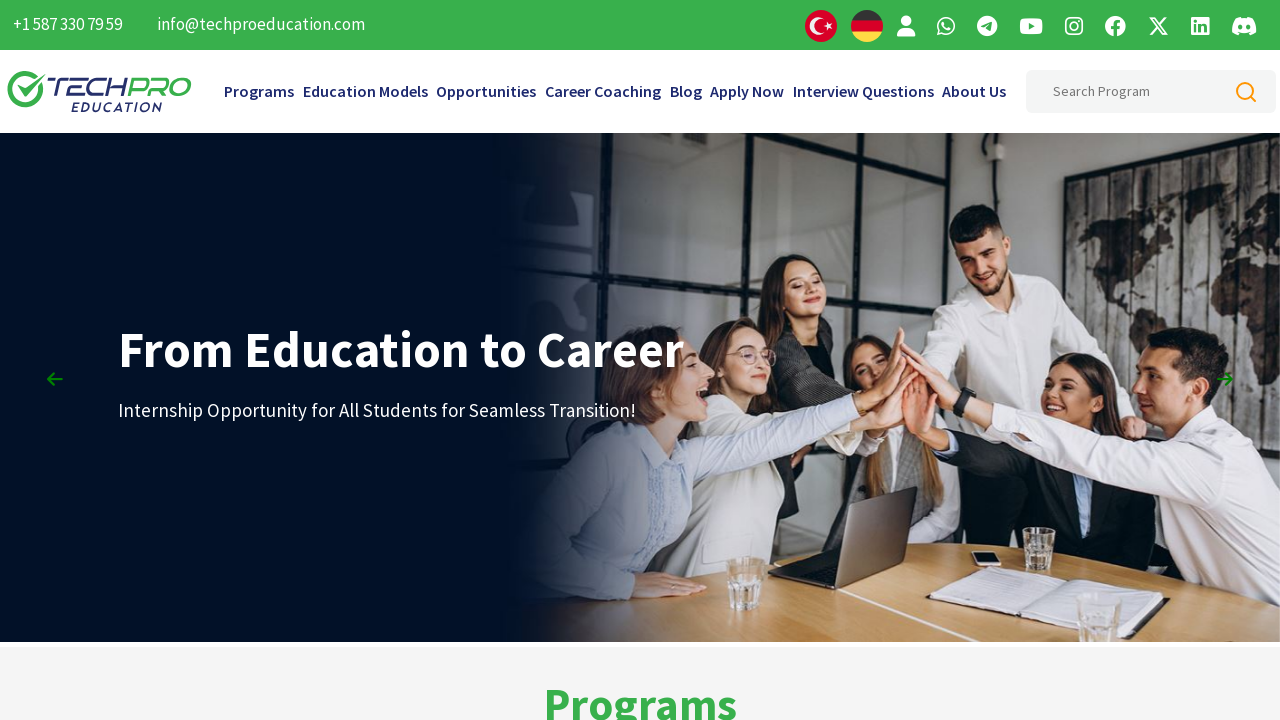

Page DOM content loaded successfully
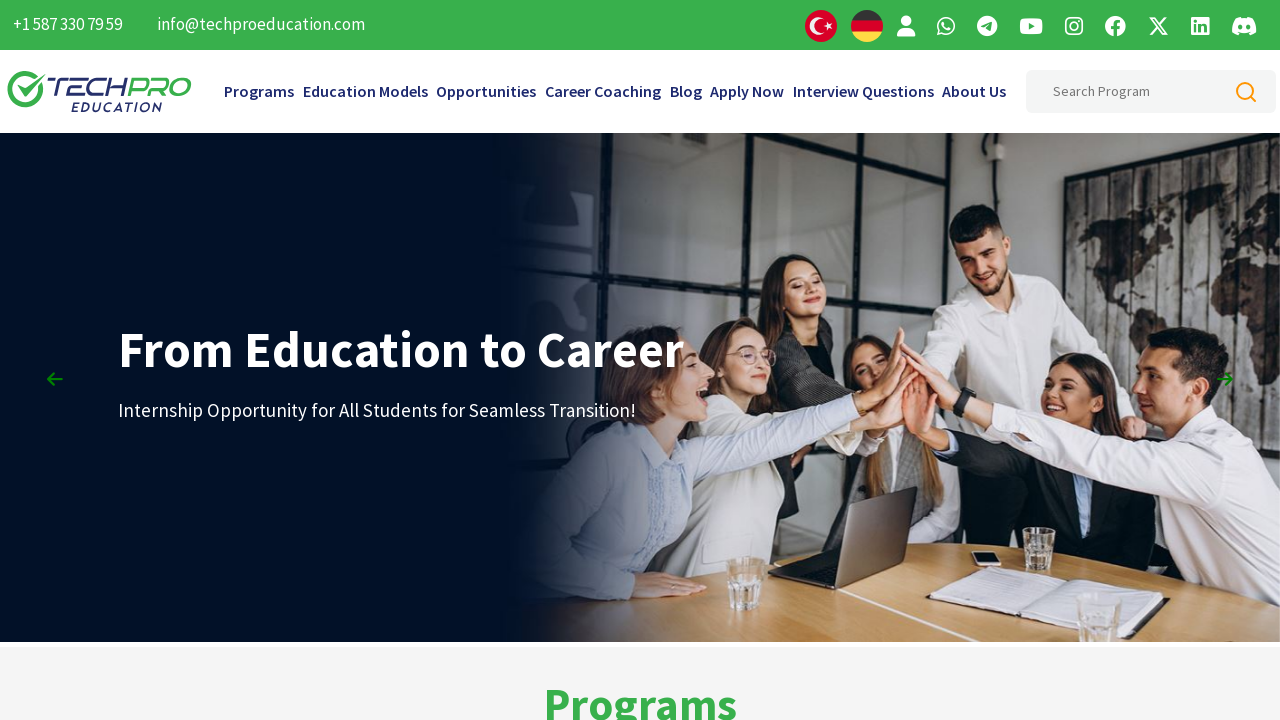

Page title verified - page loaded successfully
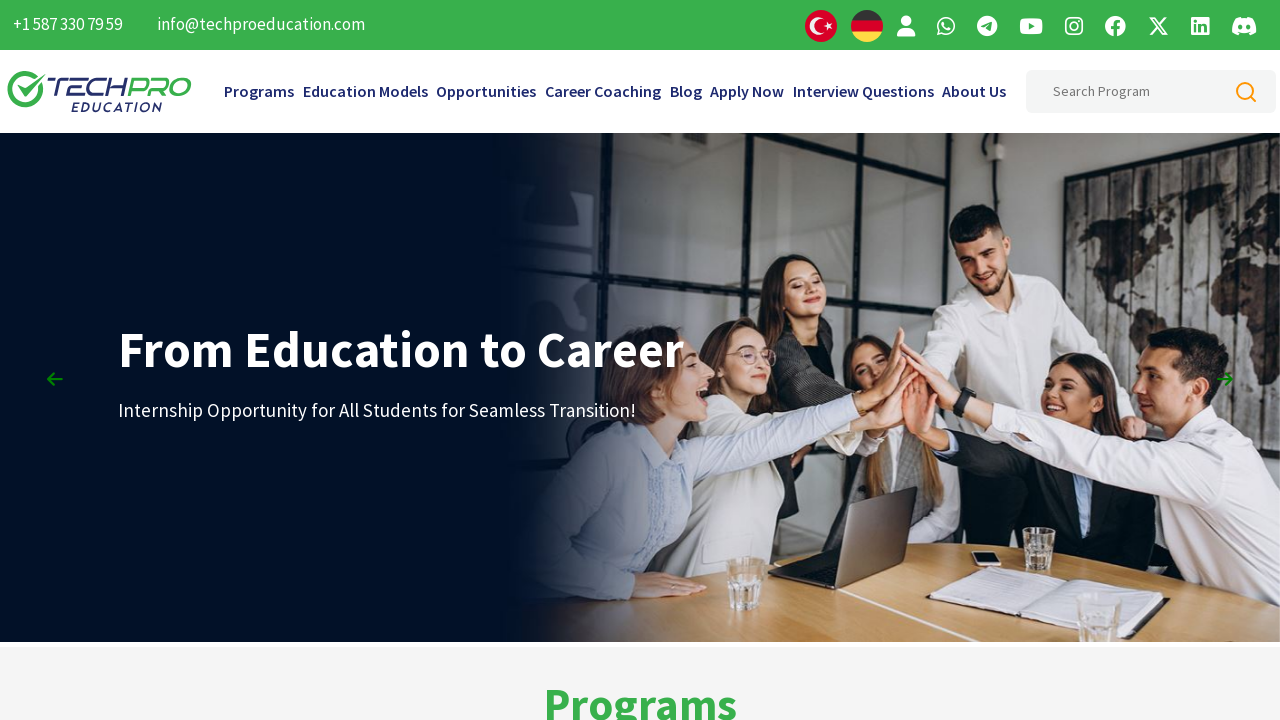

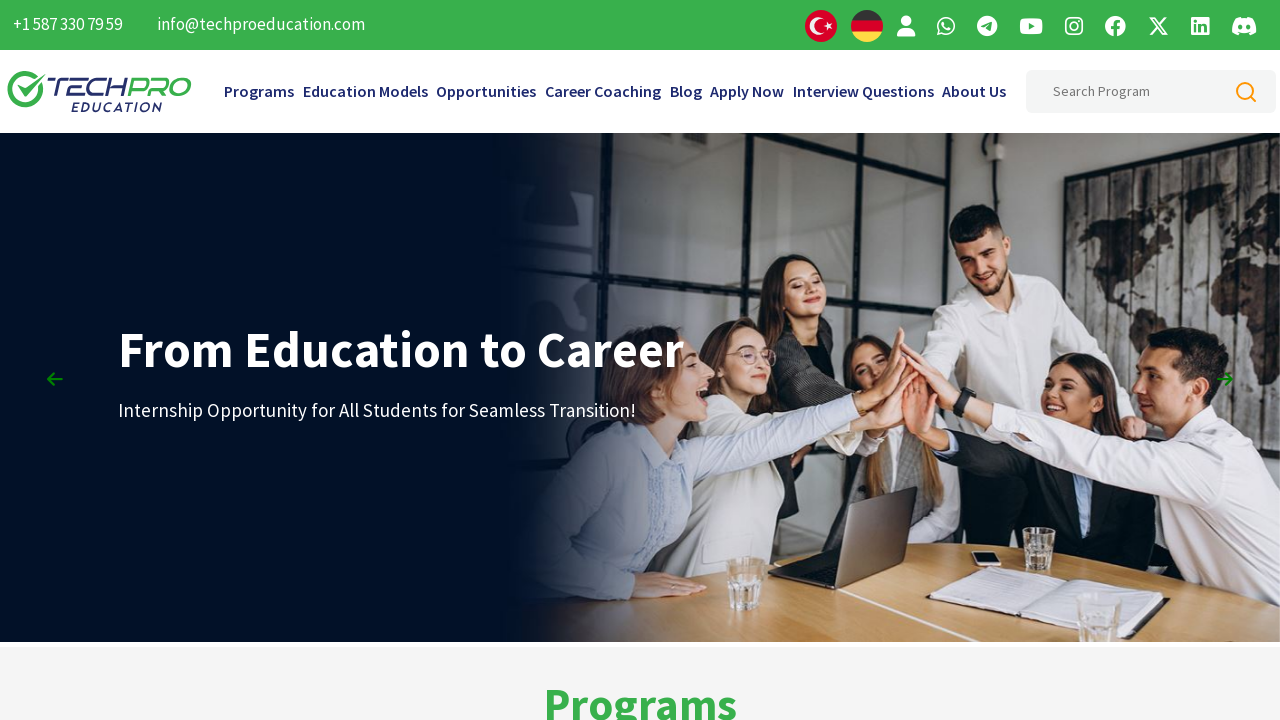